Solves a mathematical captcha by extracting a value from an element attribute, calculating a result, and submitting a form with robot verification checkboxes

Starting URL: http://suninjuly.github.io/get_attribute.html

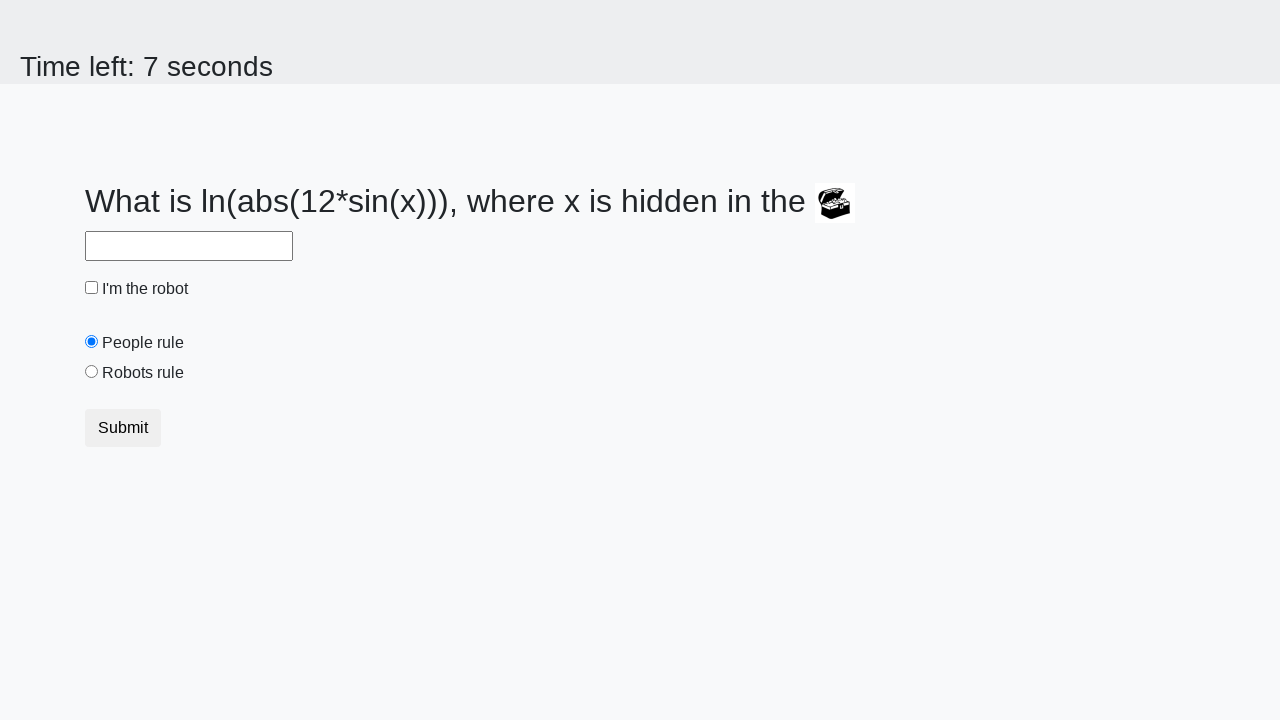

Located treasure element with ID 'treasure'
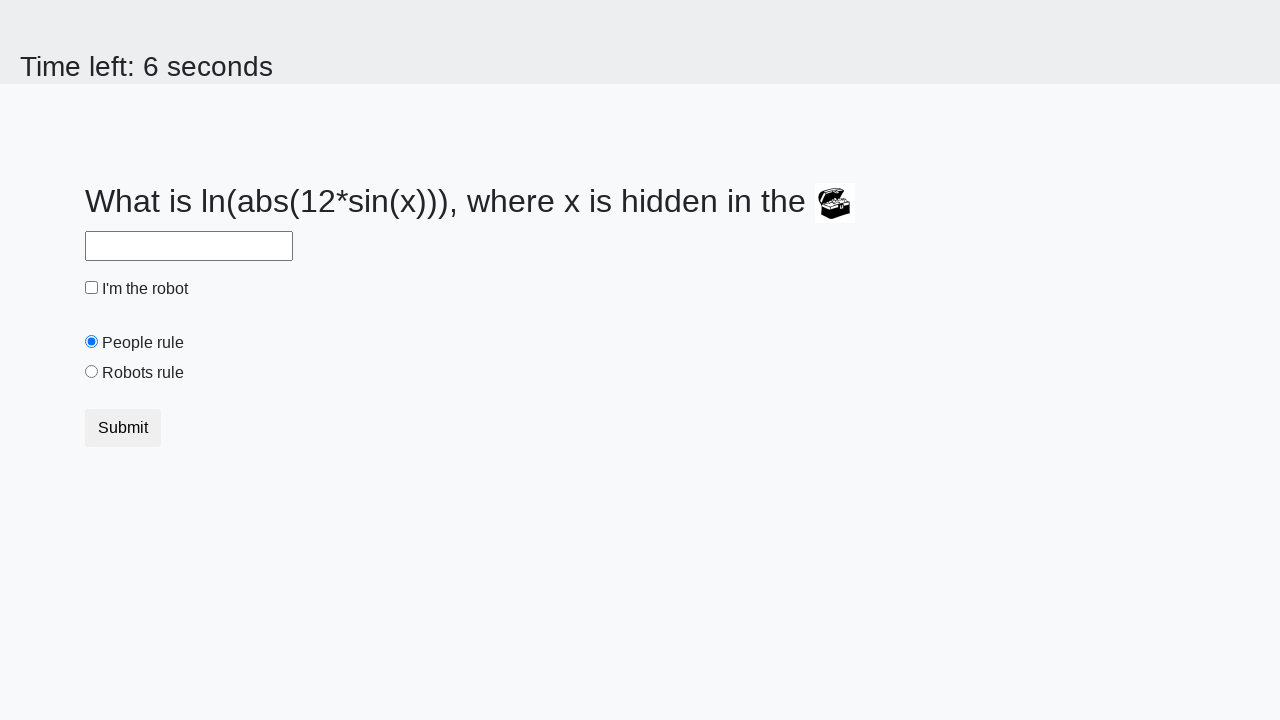

Extracted 'valuex' attribute from treasure element
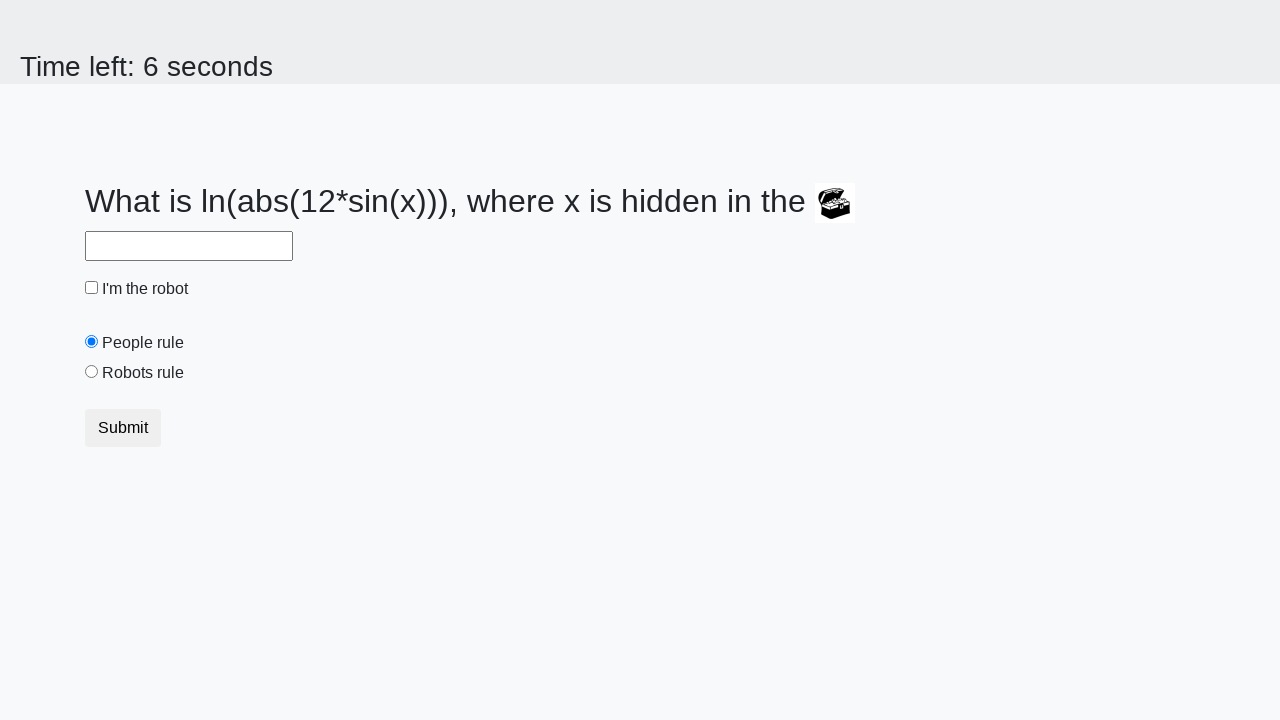

Calculated mathematical answer using logarithm and sine functions
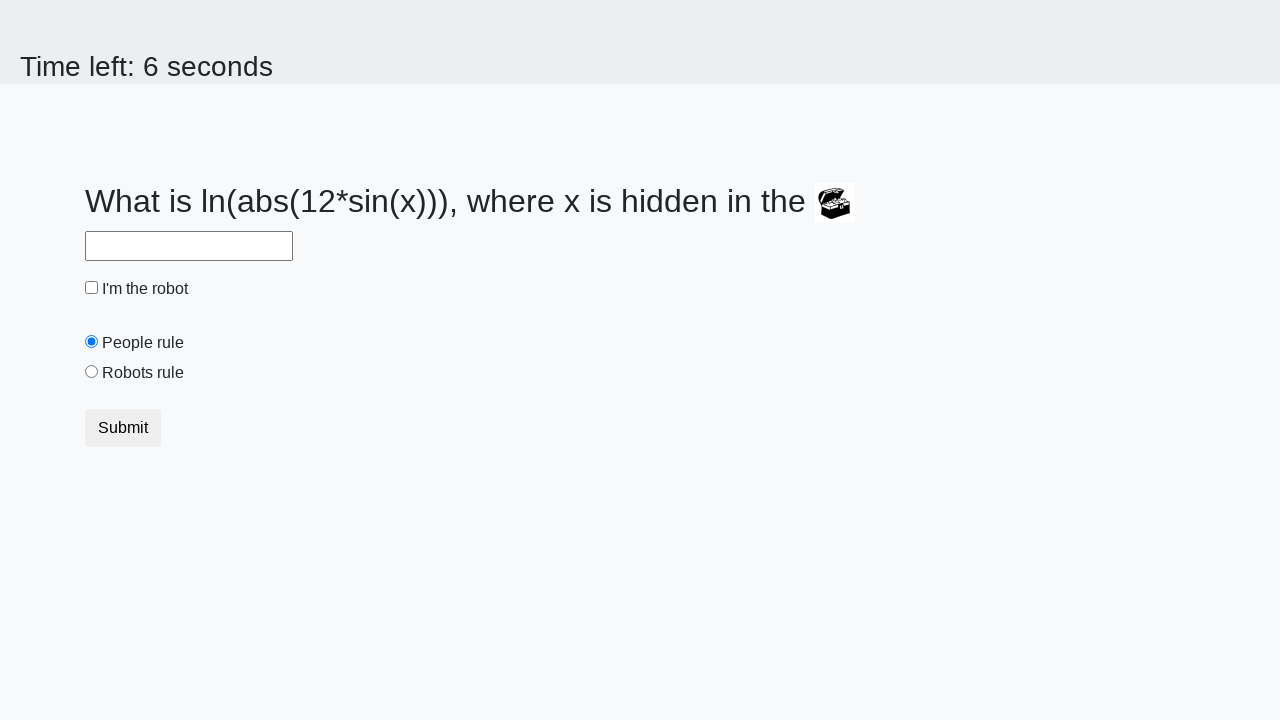

Filled answer field with calculated value on #answer
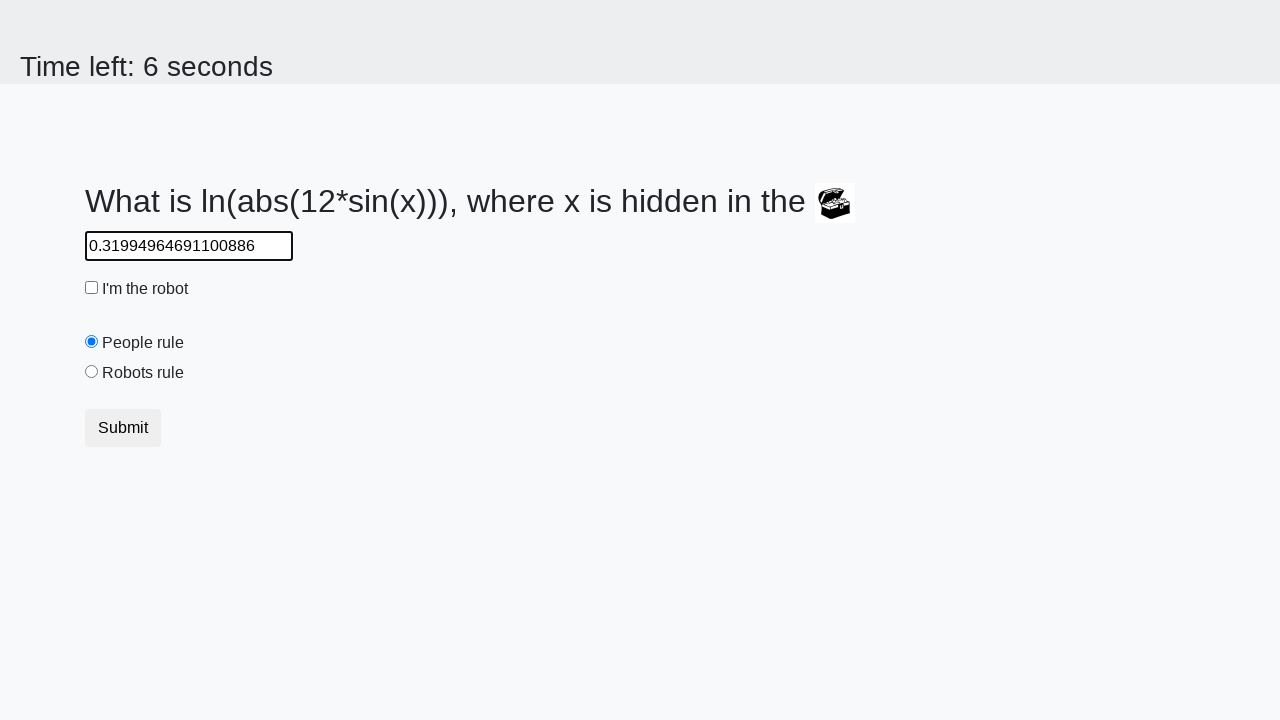

Clicked robot verification checkbox at (92, 288) on #robotCheckbox
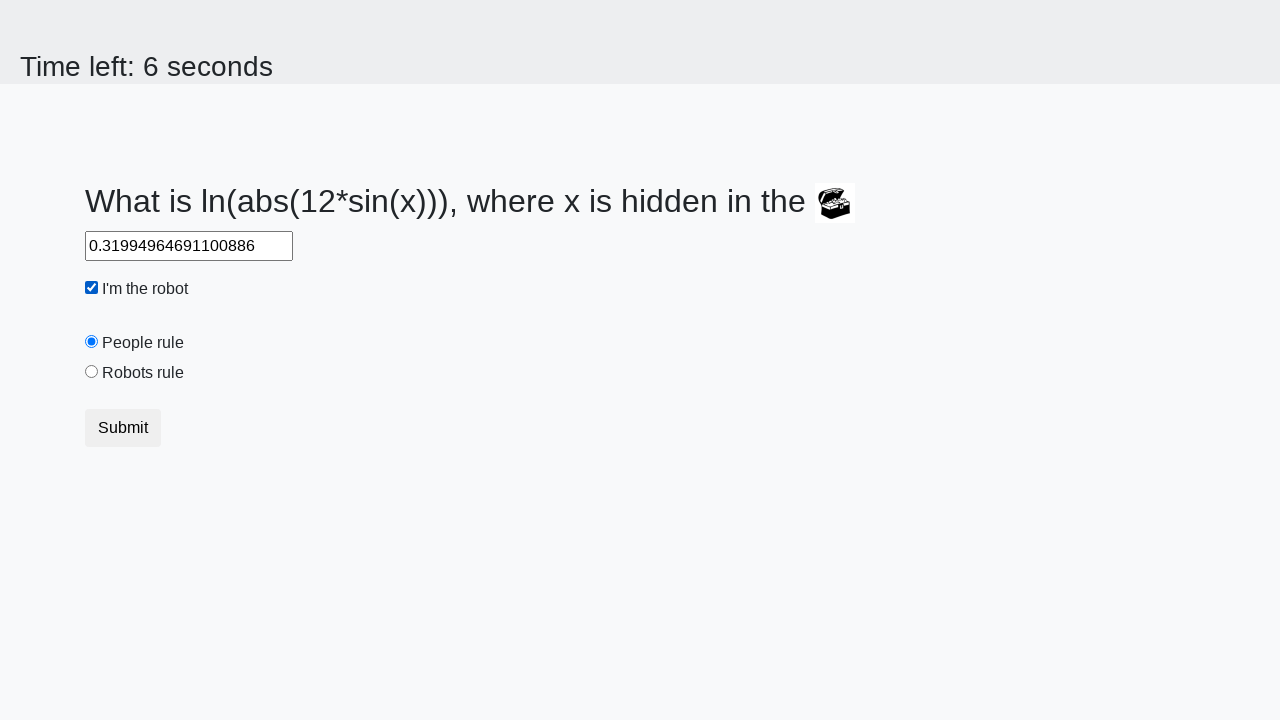

Clicked 'robots rule' radio button at (92, 372) on #robotsRule
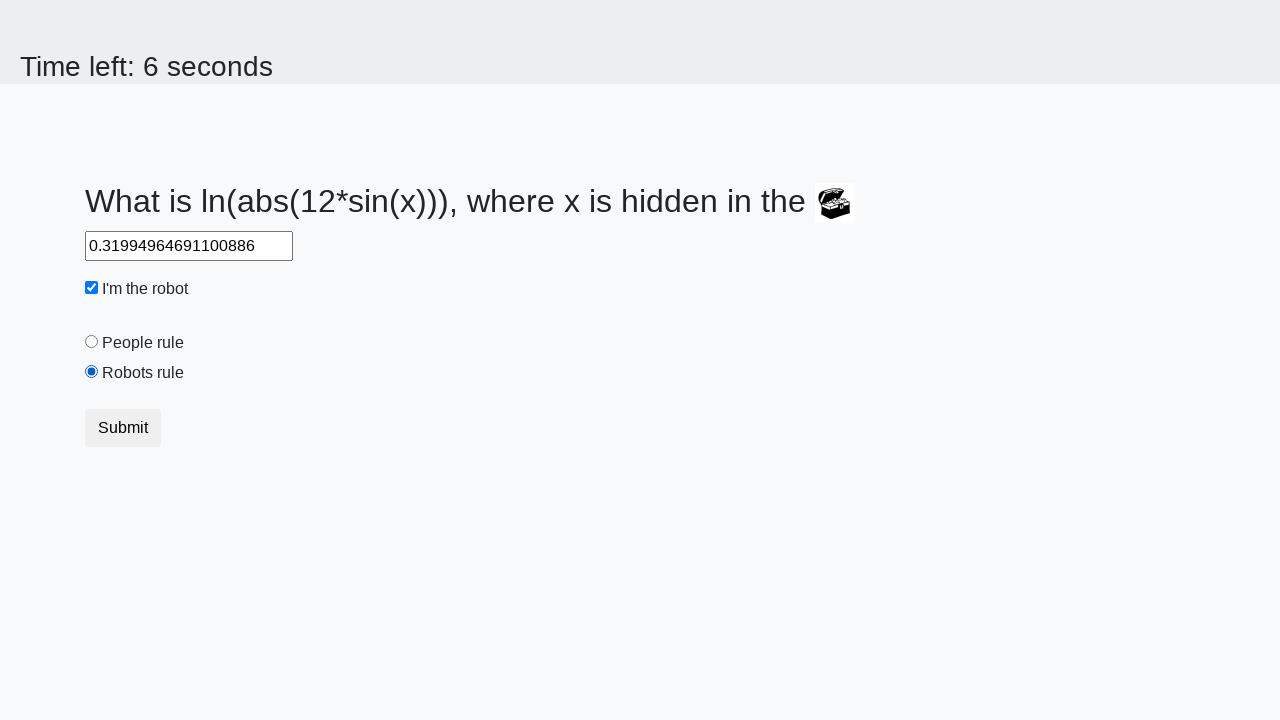

Clicked submit button to complete form at (123, 428) on .btn
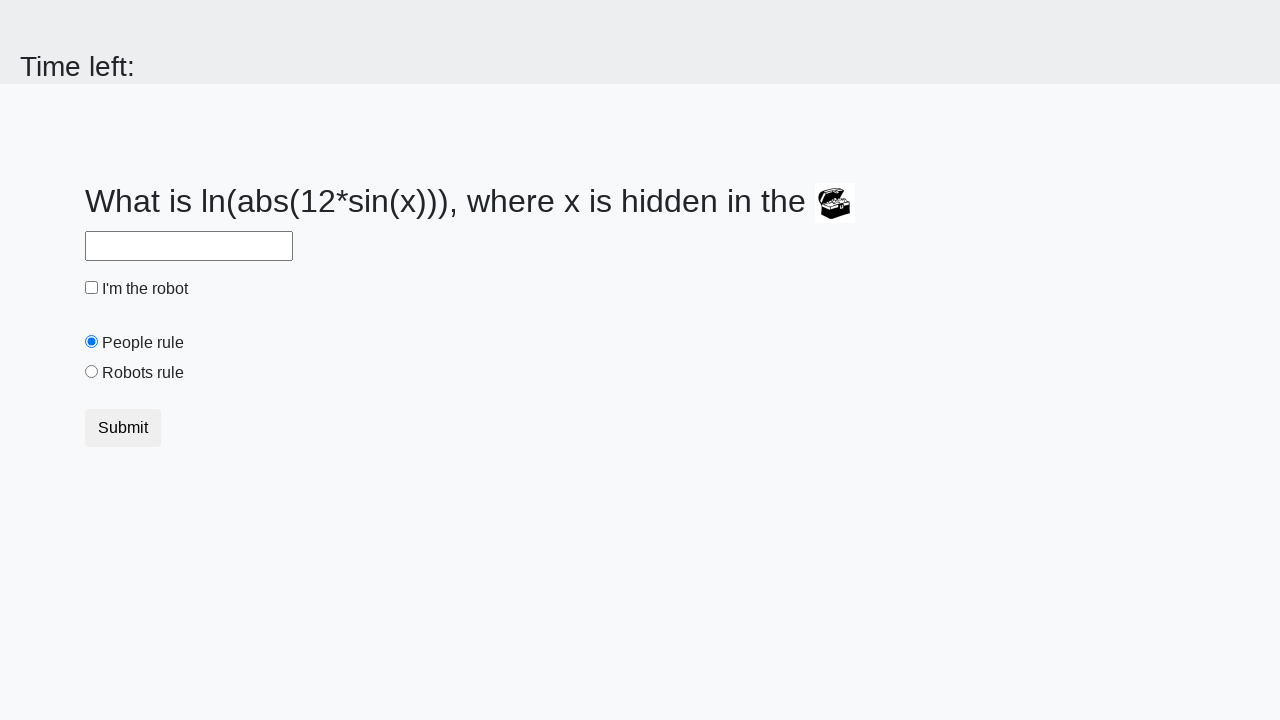

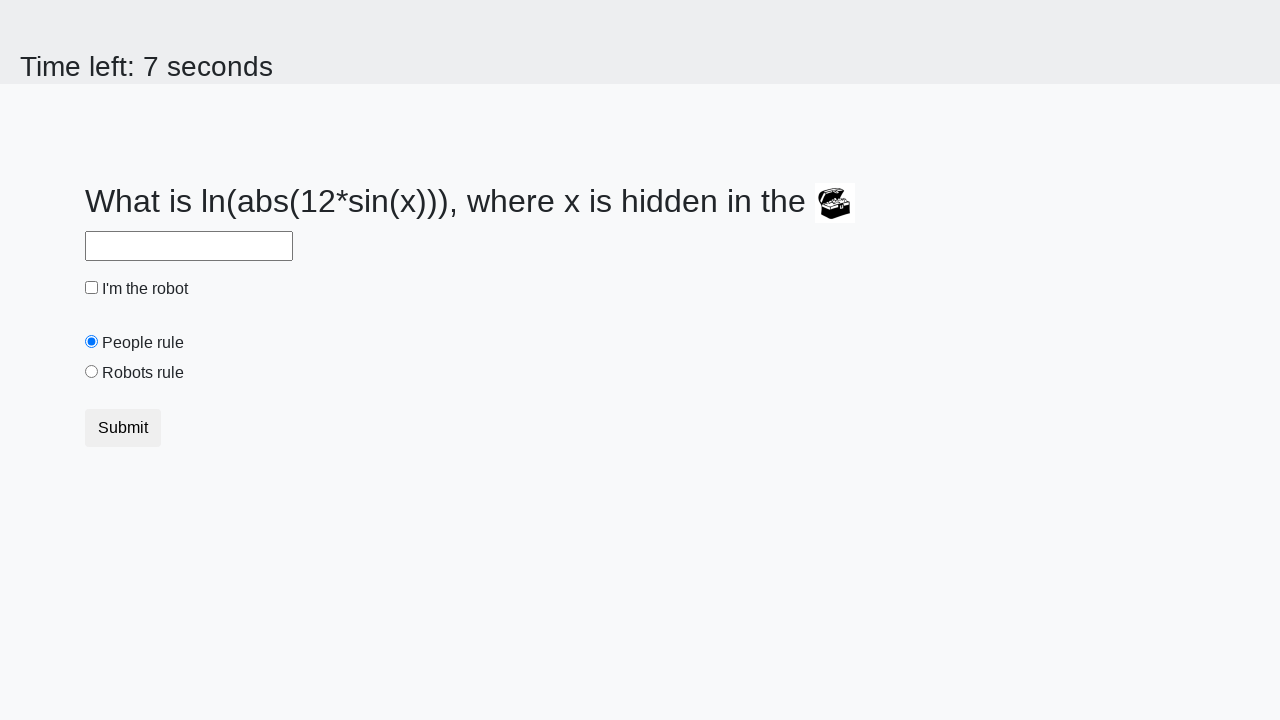